Tests selecting an item from an Angular dropdown by clicking the dropdown and selecting "Manchester" from the list

Starting URL: https://valor-software.com/ng2-select/

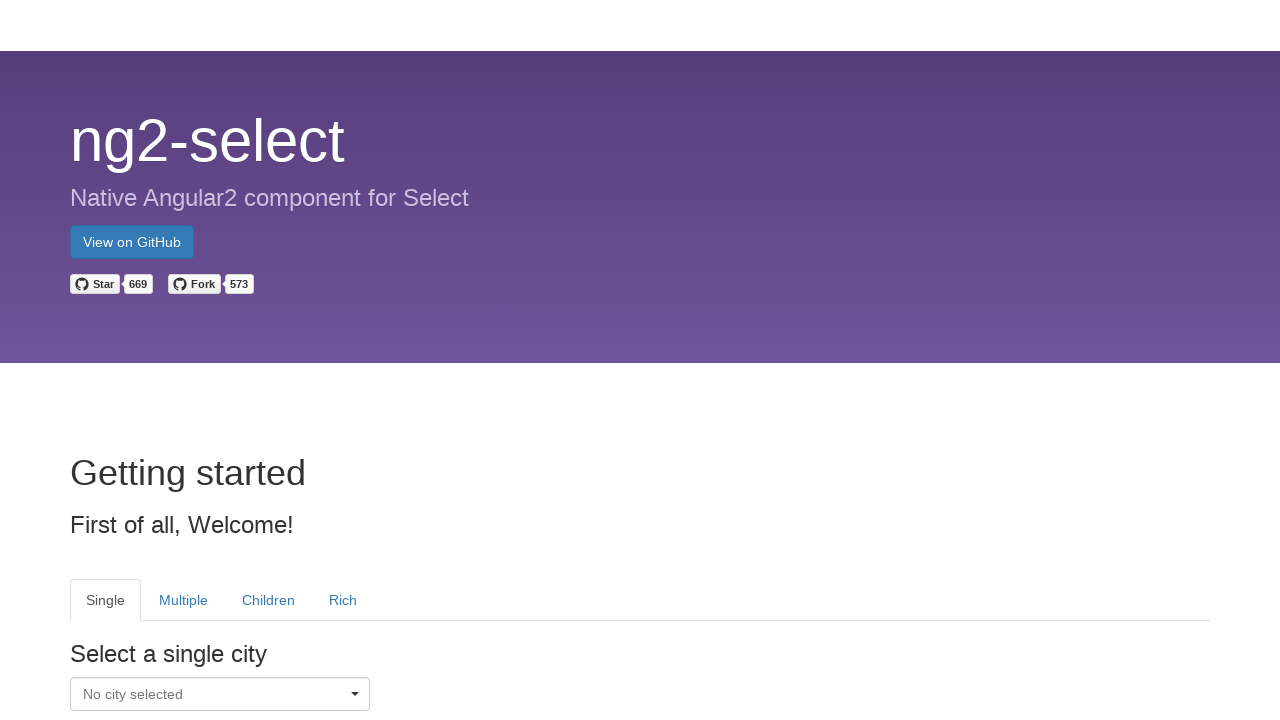

Clicked on the Angular dropdown container to open city options at (220, 694) on .ui-select-container
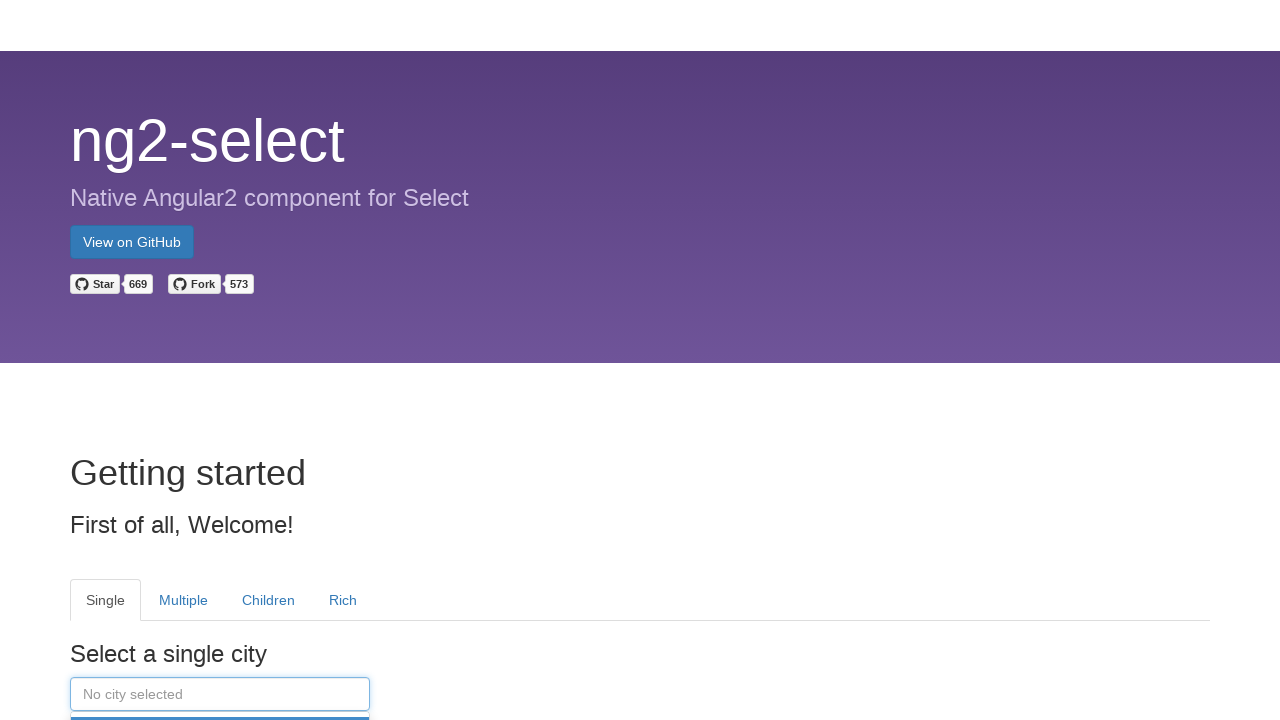

Dropdown menu options loaded and became visible
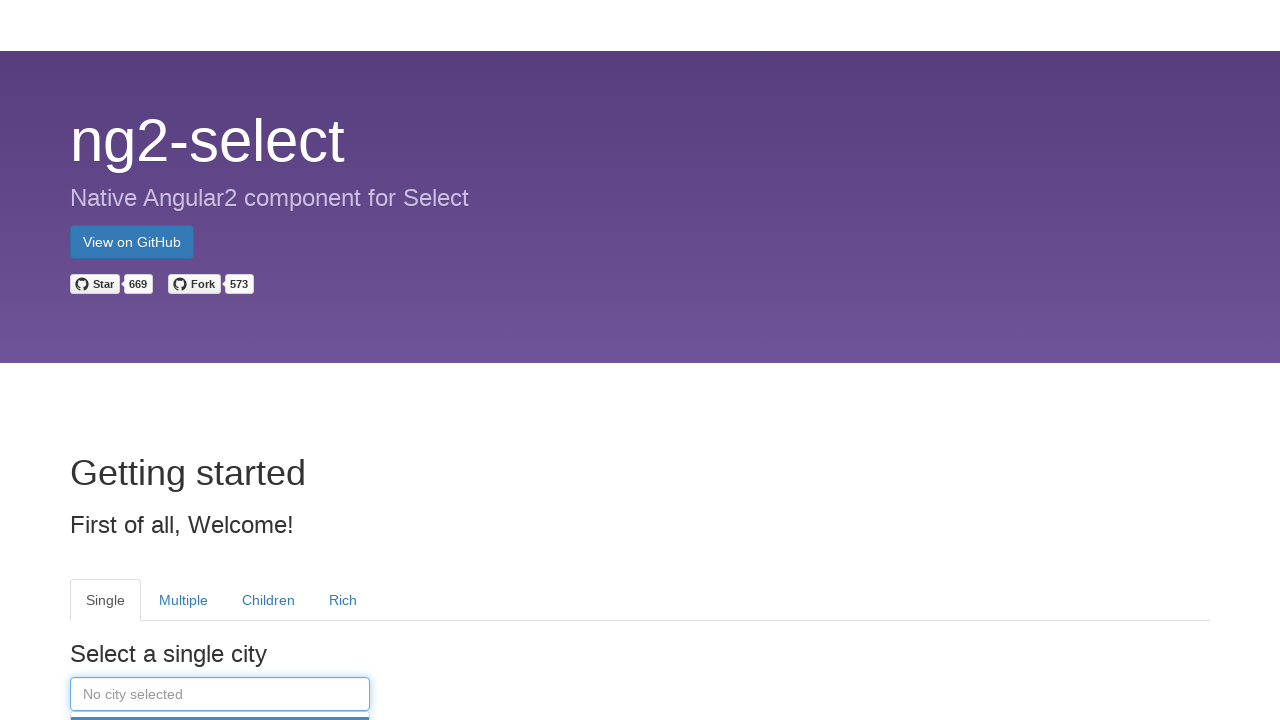

Selected 'Manchester' from the dropdown list at (220, 360) on ul[role='menu'] a>div:has-text('Manchester')
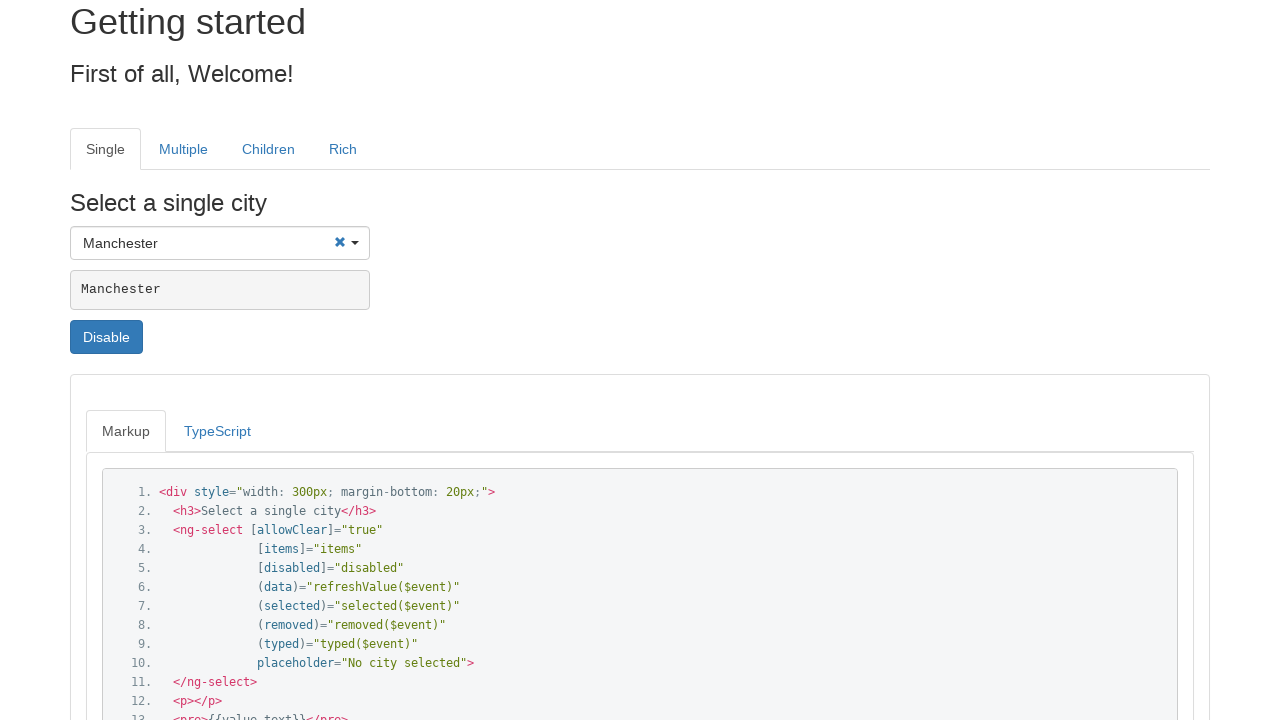

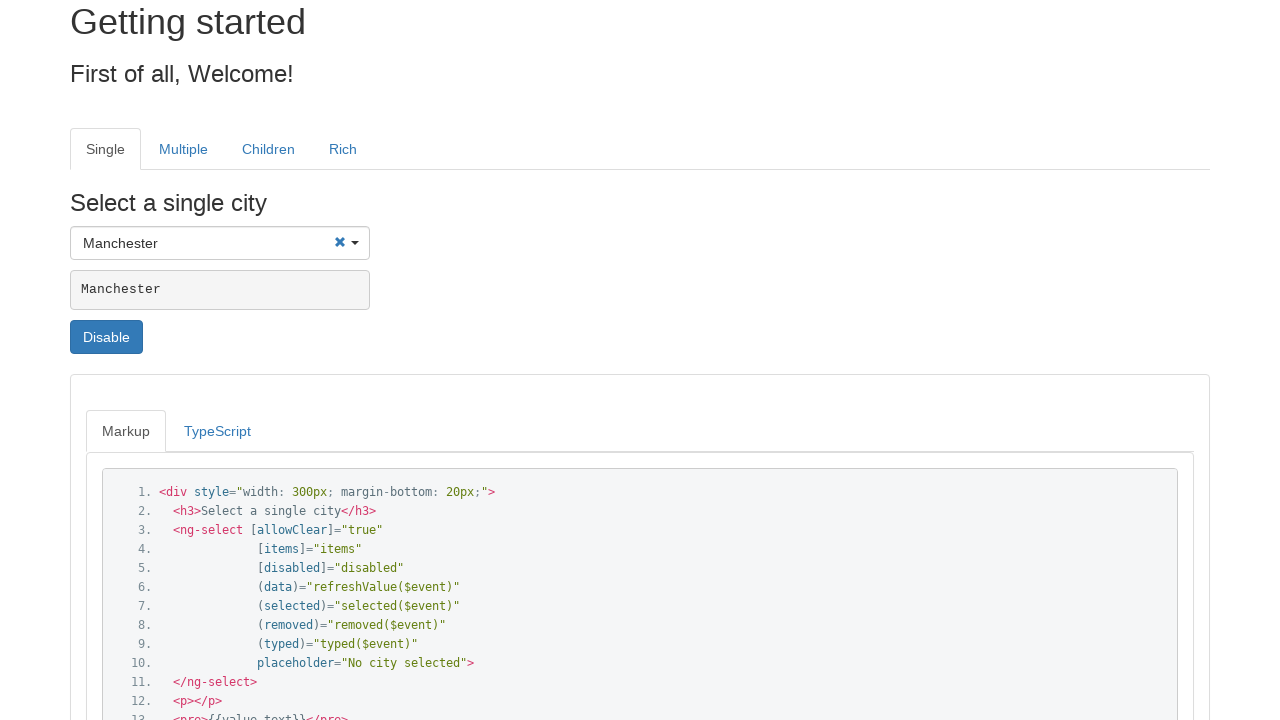